Tests the table delete functionality by adding a new row, finding it, deleting it, and verifying the row was removed from the table.

Starting URL: https://demoqa.com/webtables

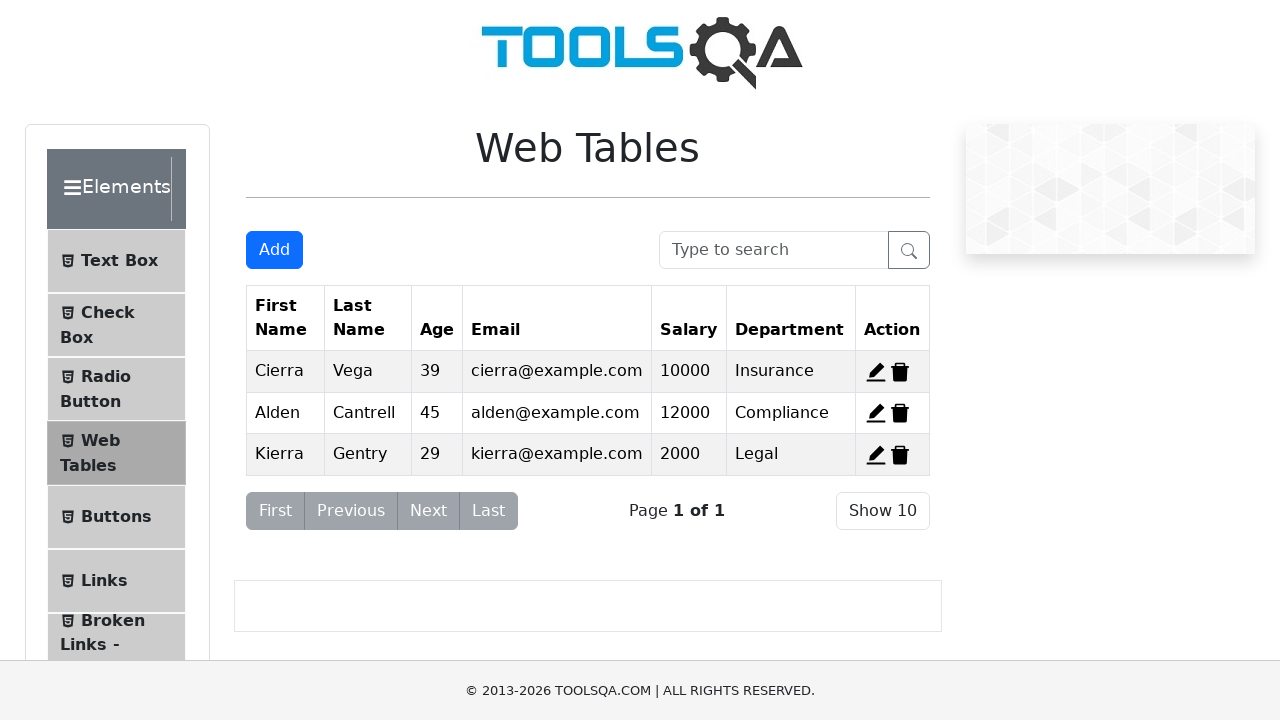

Clicked Add New Record button at (274, 250) on xpath=//button[@id='addNewRecordButton']
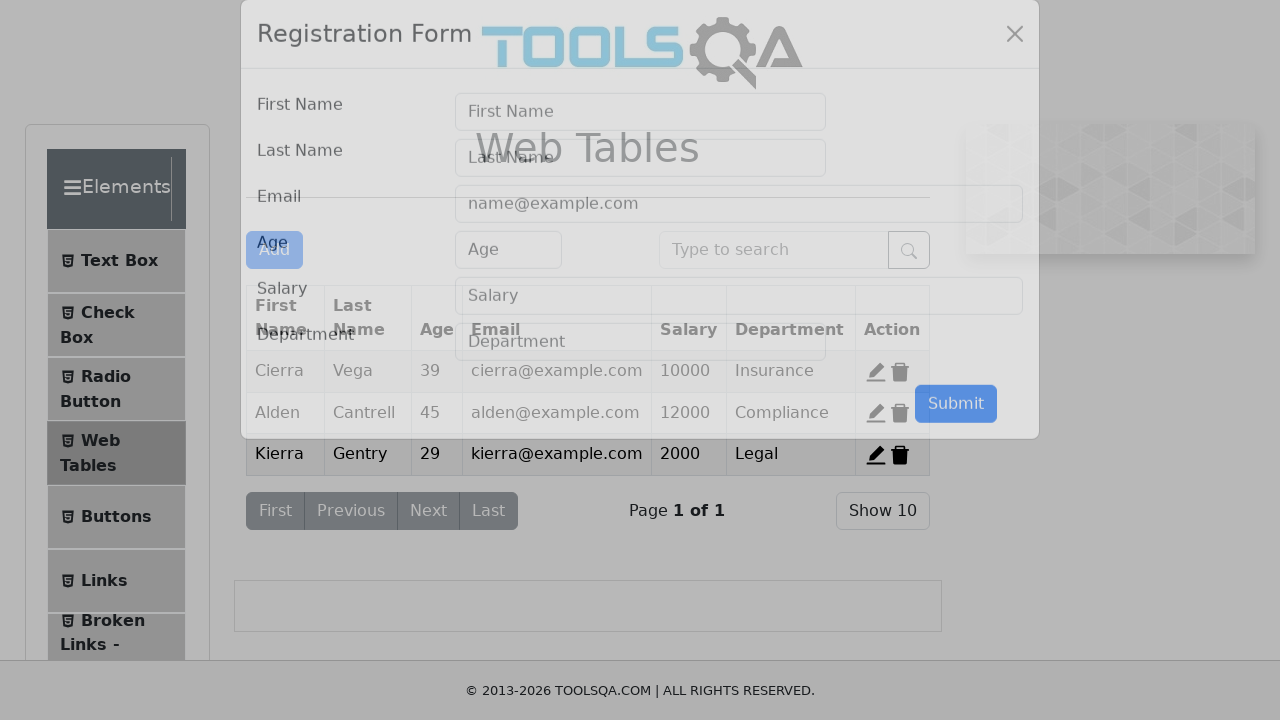

Entered 'Test' in first name field on xpath=//input[@id='firstName']
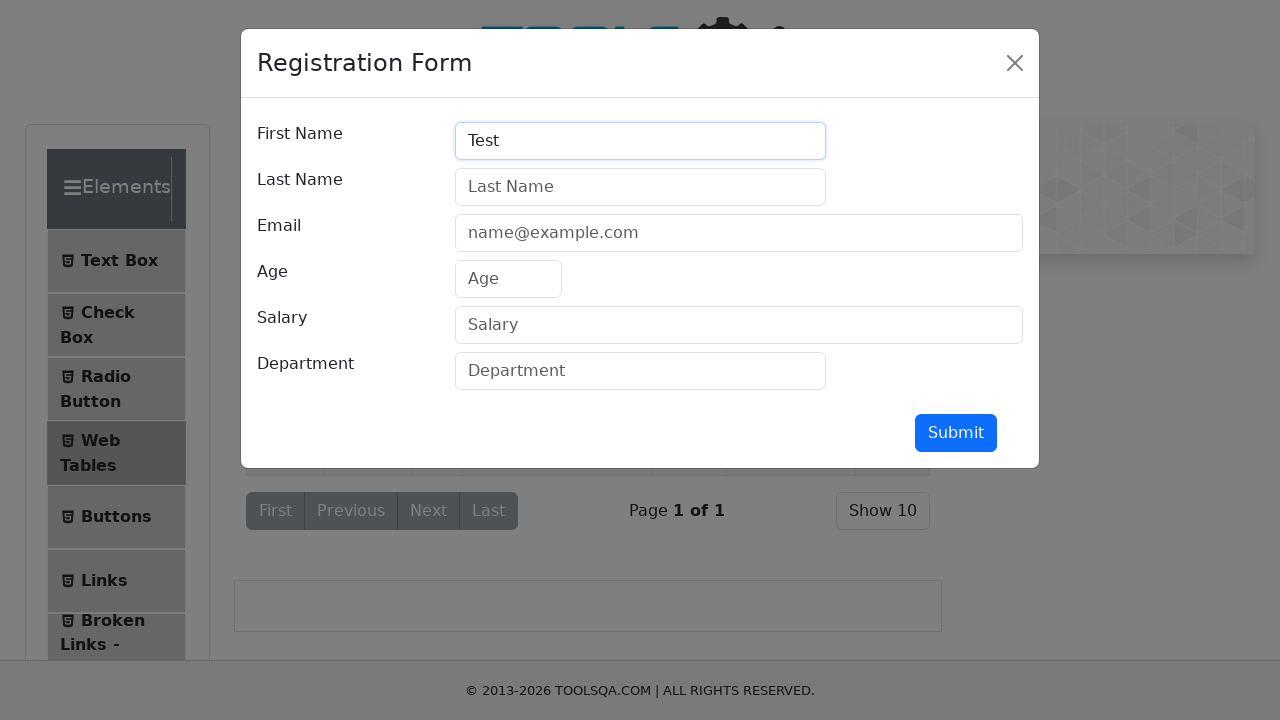

Entered 'Name' in last name field on xpath=//input[@id='lastName']
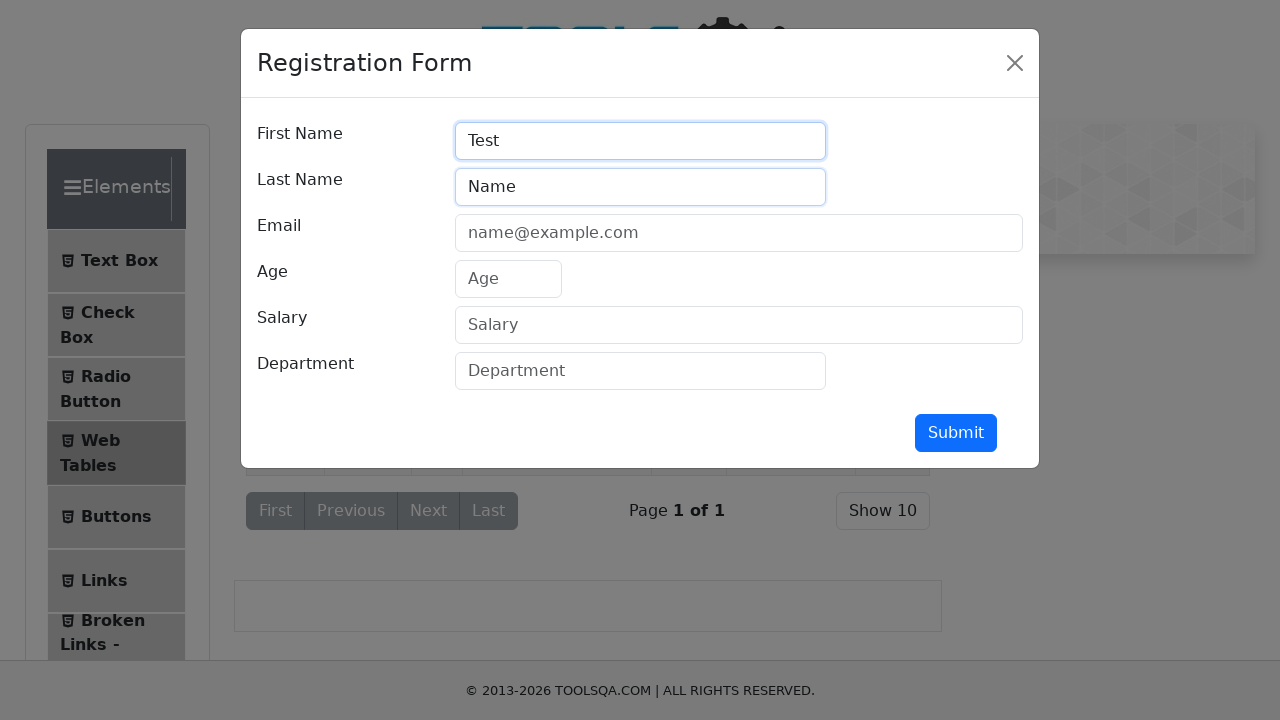

Entered 'testname@test.com' in email field on xpath=//input[@id='userEmail']
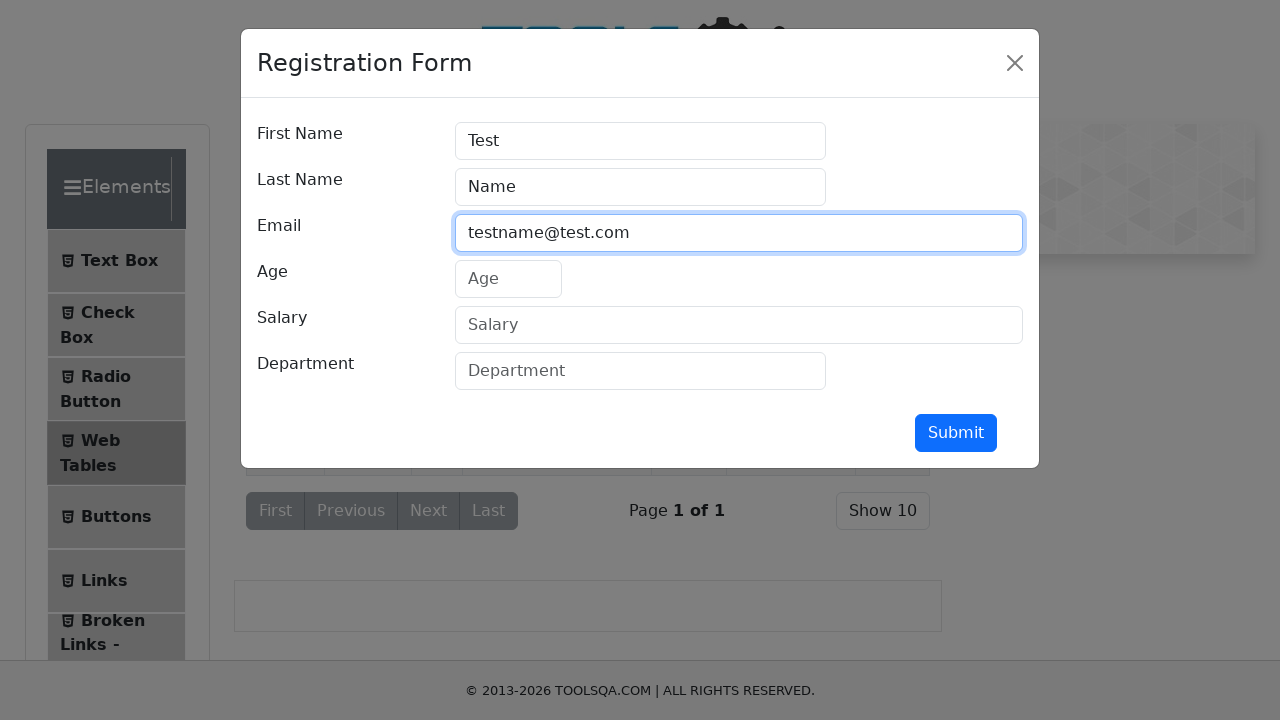

Entered '20' in age field on xpath=//input[@id='age']
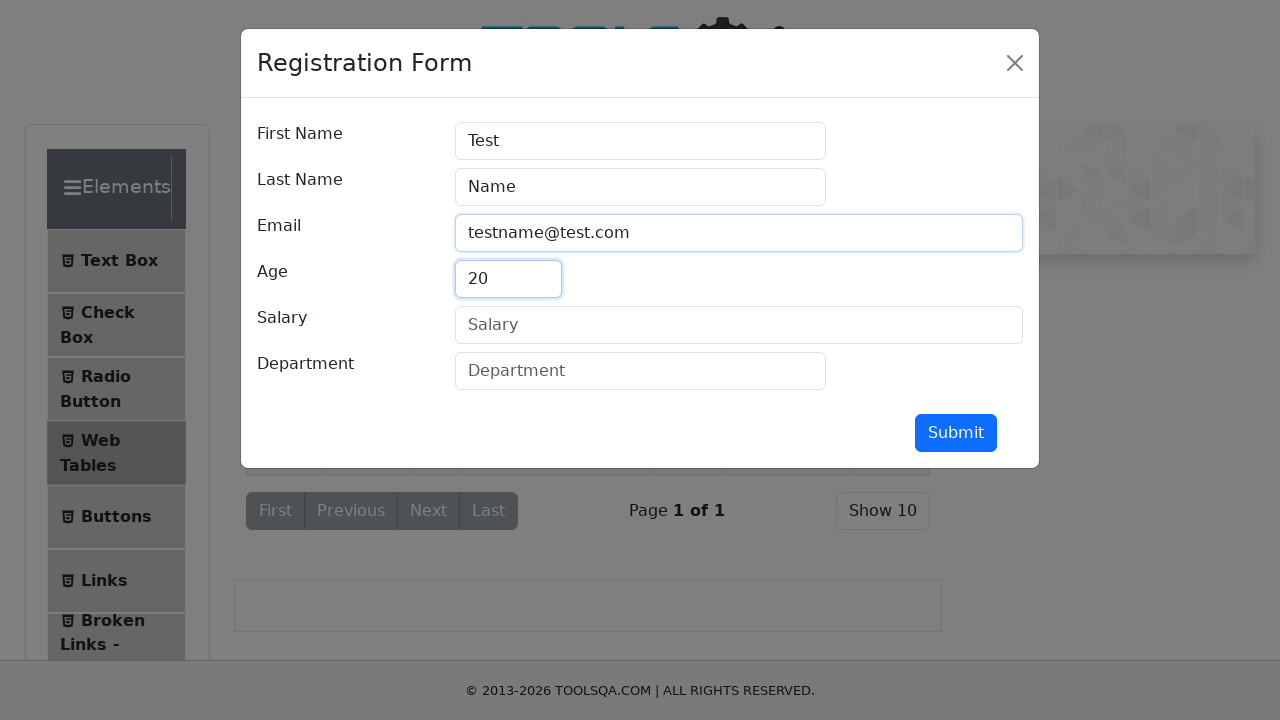

Entered '30000' in salary field on xpath=//input[@id='salary']
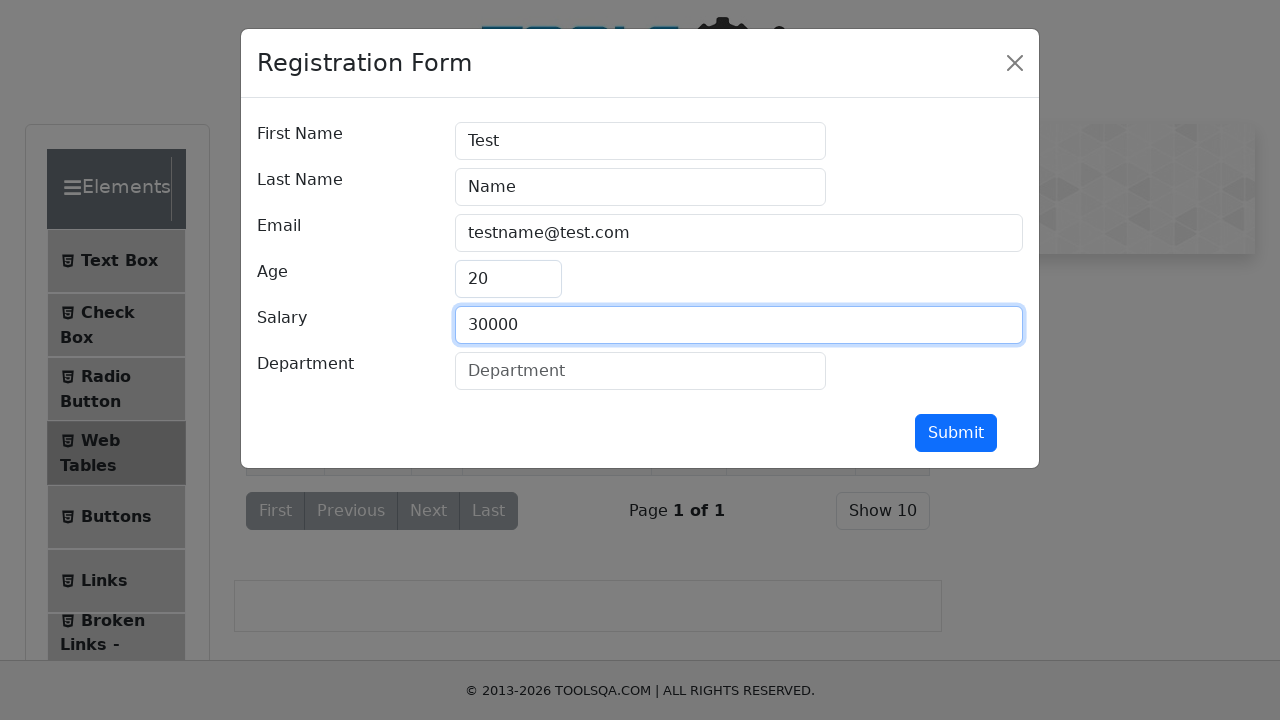

Entered 'Comp' in department field on xpath=//input[@id='department']
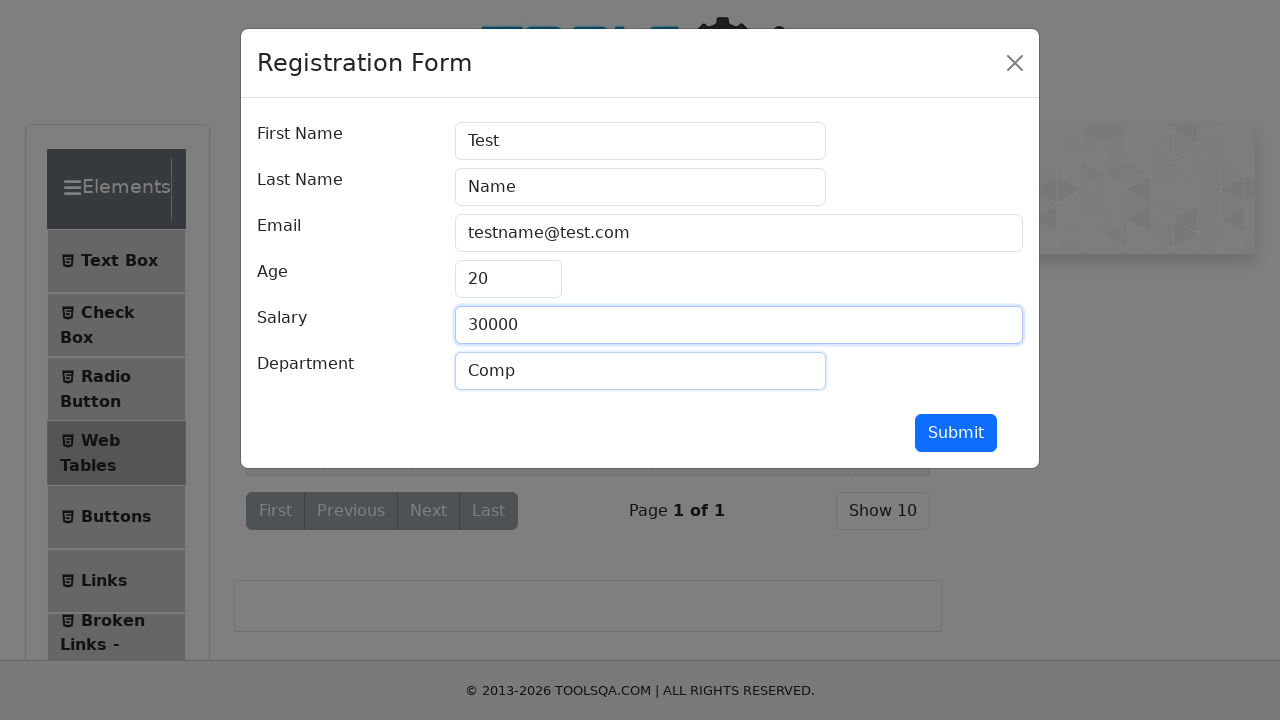

Clicked submit button to add new row at (956, 433) on xpath=//button[@id='submit']
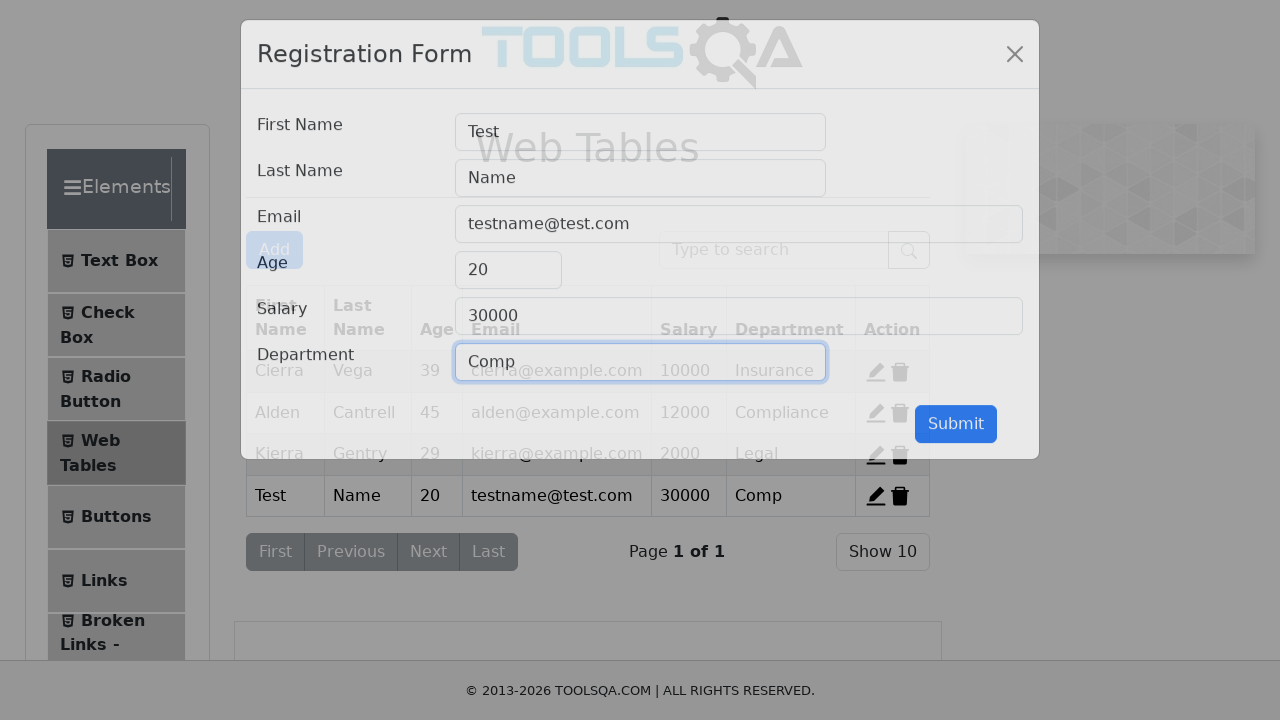

Clicked delete button for the newly added row (4th row) at (900, 496) on xpath=//span[@id='delete-record-4']
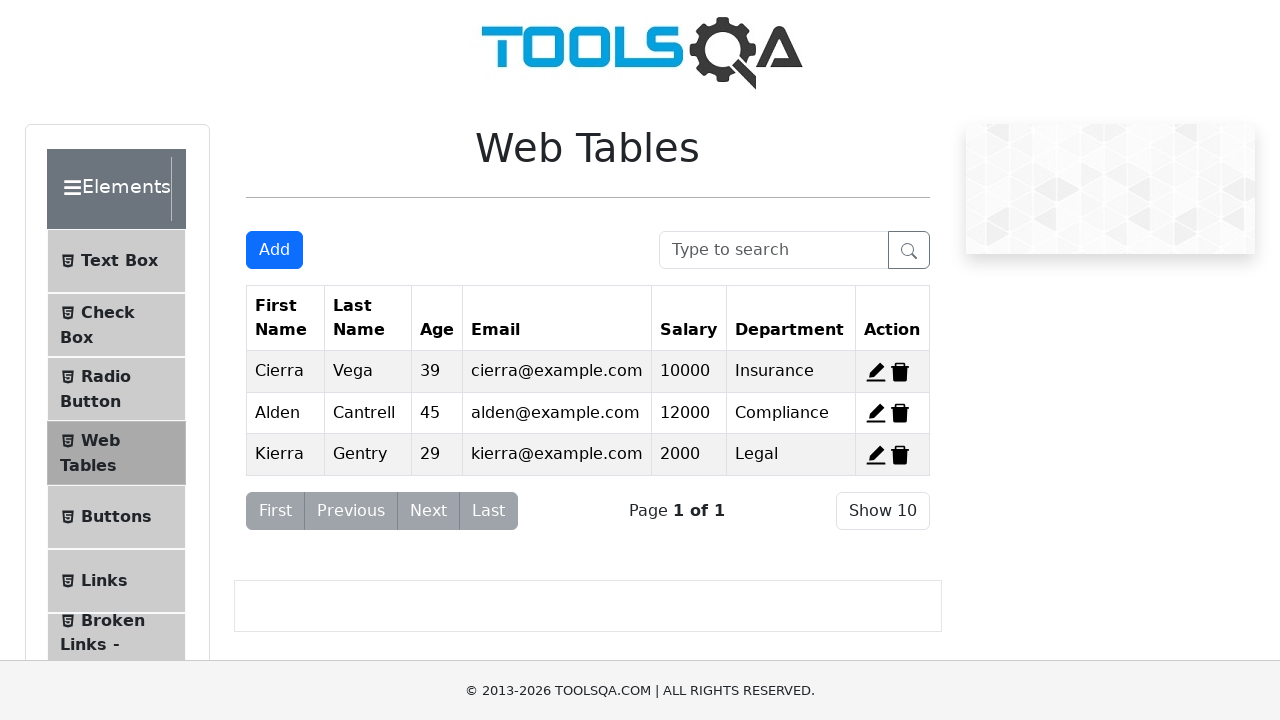

Waited for table to update after deletion
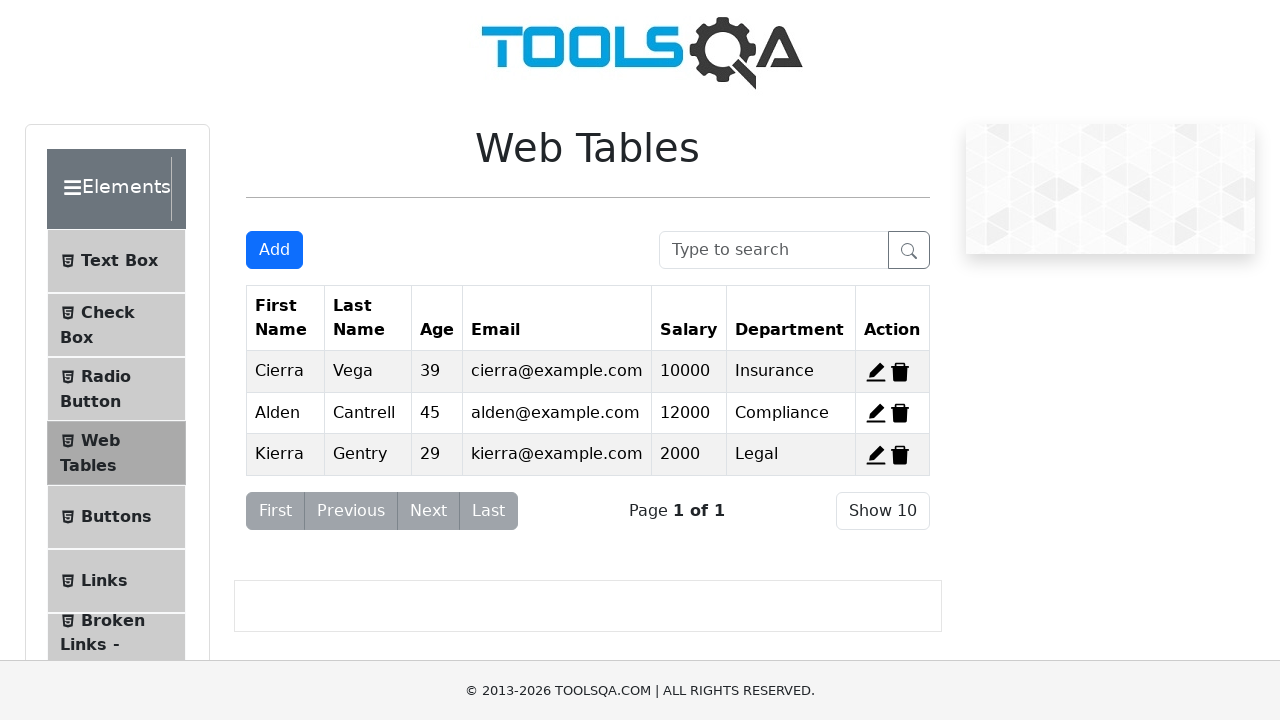

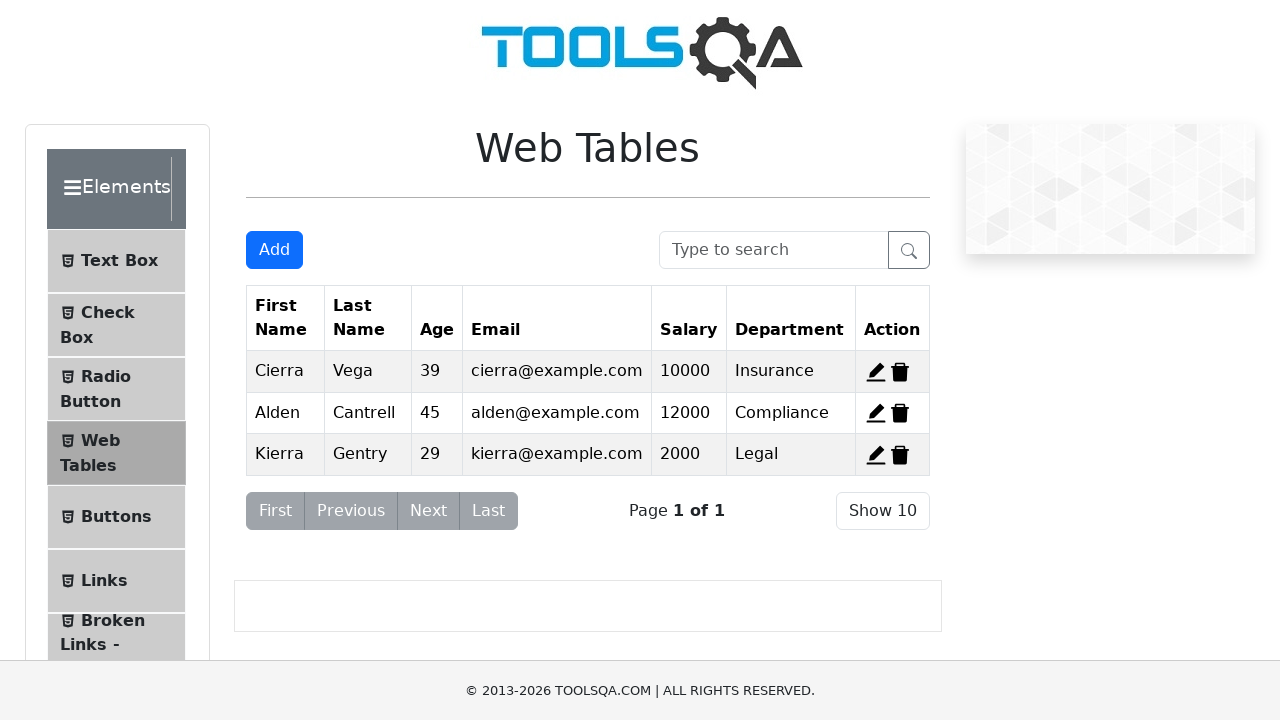